Tests login form by filling username and password fields and clicking the sign in button

Starting URL: https://rahulshettyacademy.com/locatorspractice/

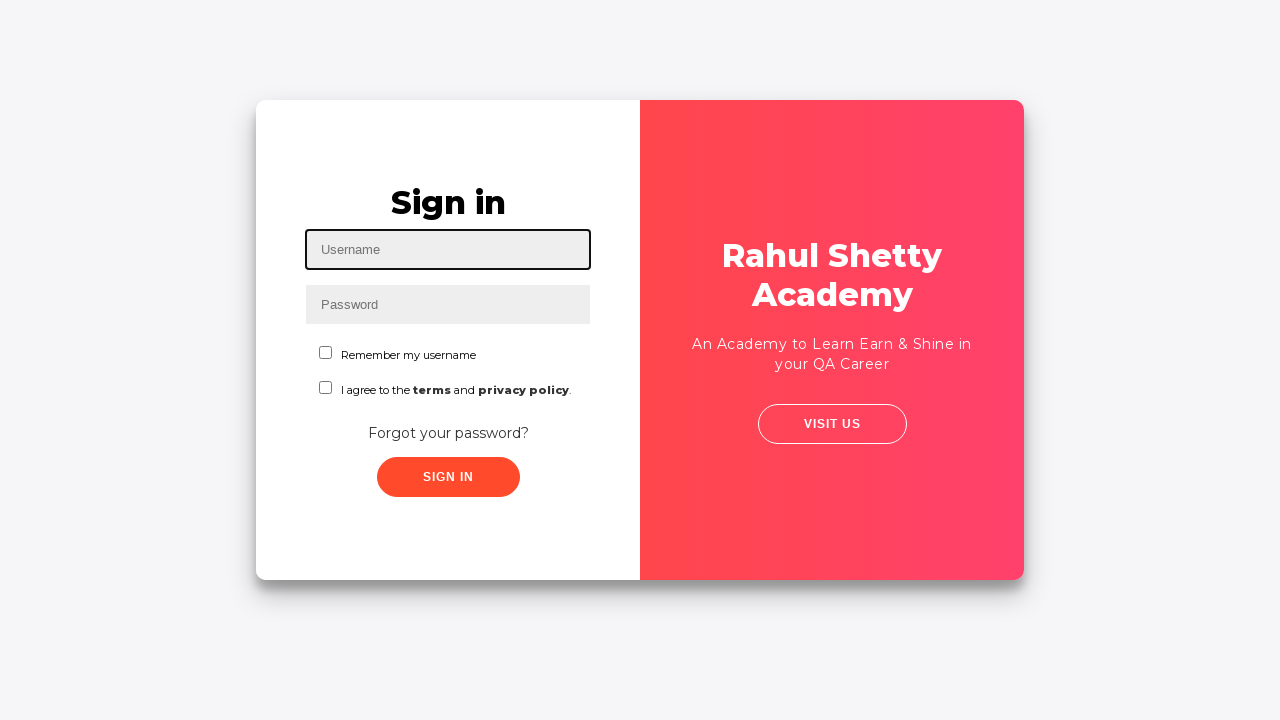

Filled username field with 'Username' on #inputUsername
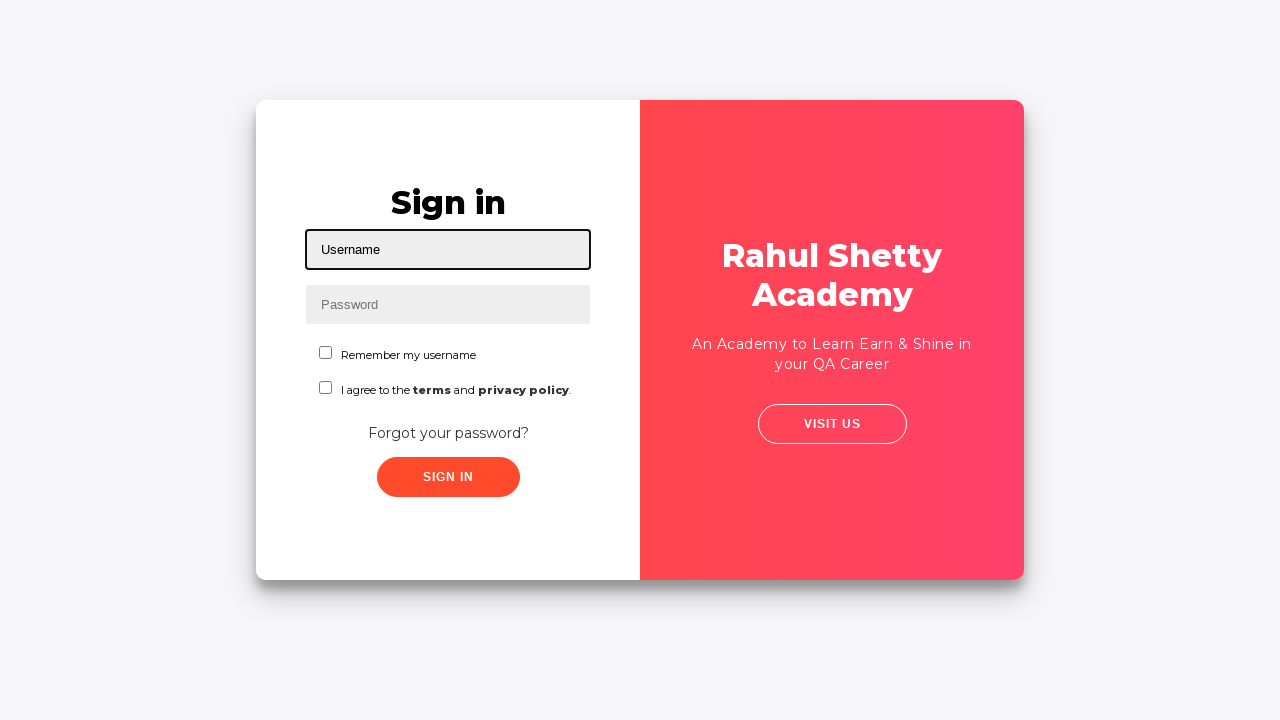

Filled password field with 'rahulshettyacademy' on input[name='inputPassword']
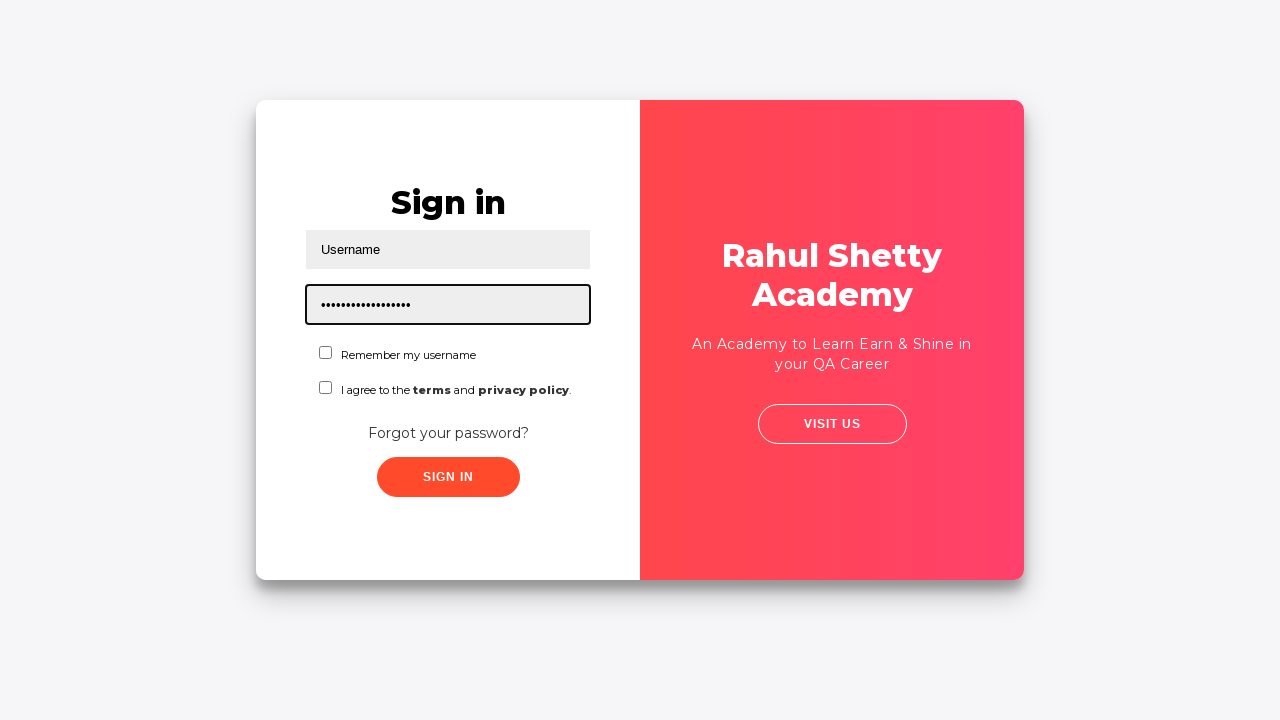

Clicked sign in button at (448, 477) on .signInBtn
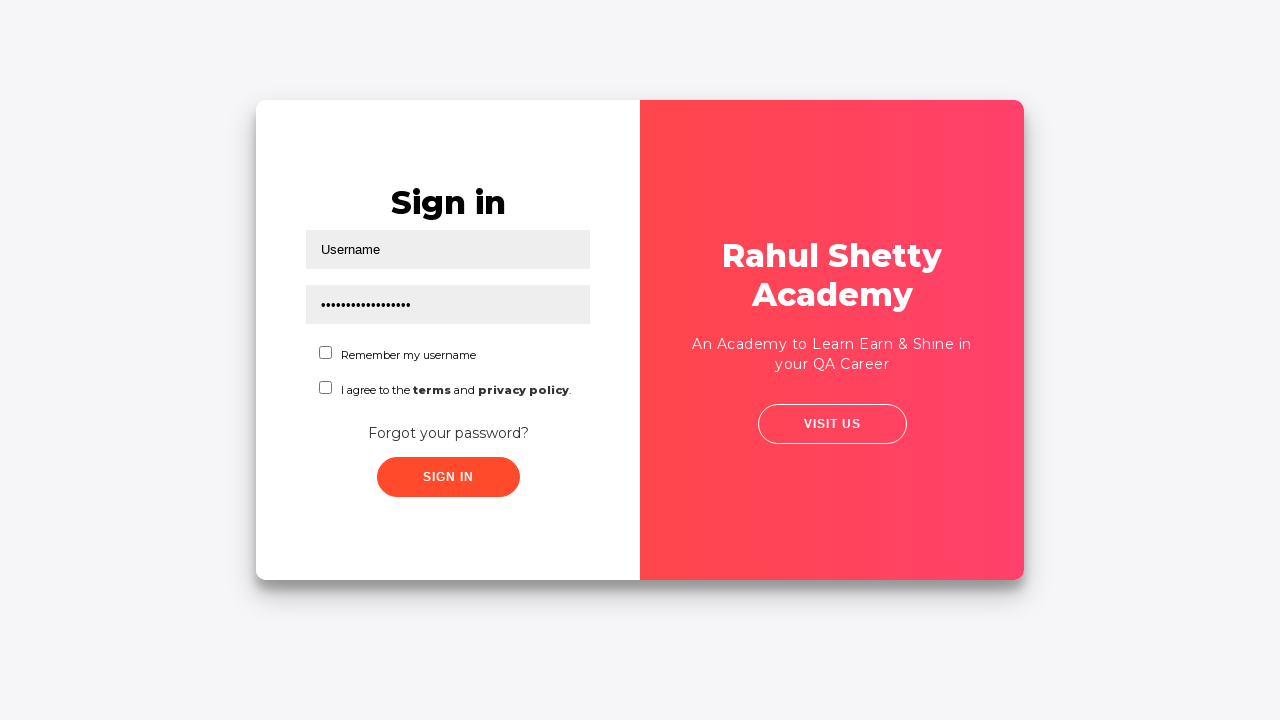

Response message appeared on login form
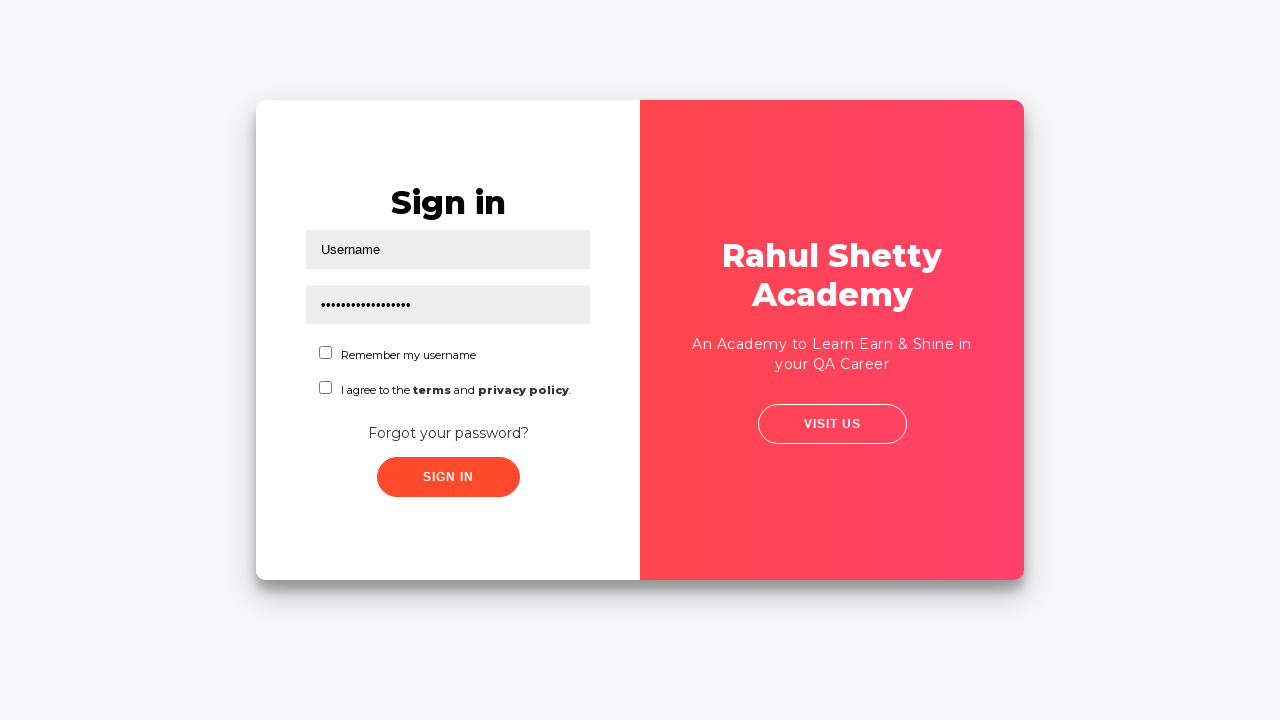

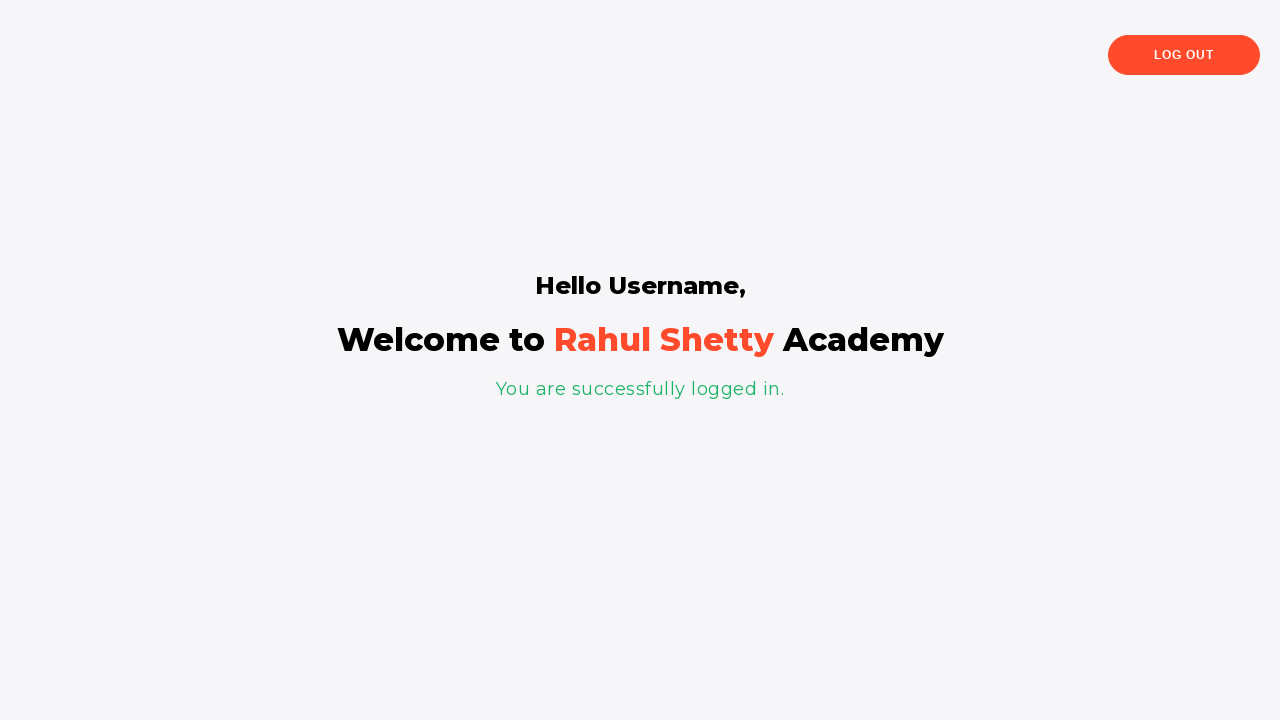